Tests alert handling by clicking a button that triggers a delayed alert, then accepting it

Starting URL: https://demoqa.com/alerts

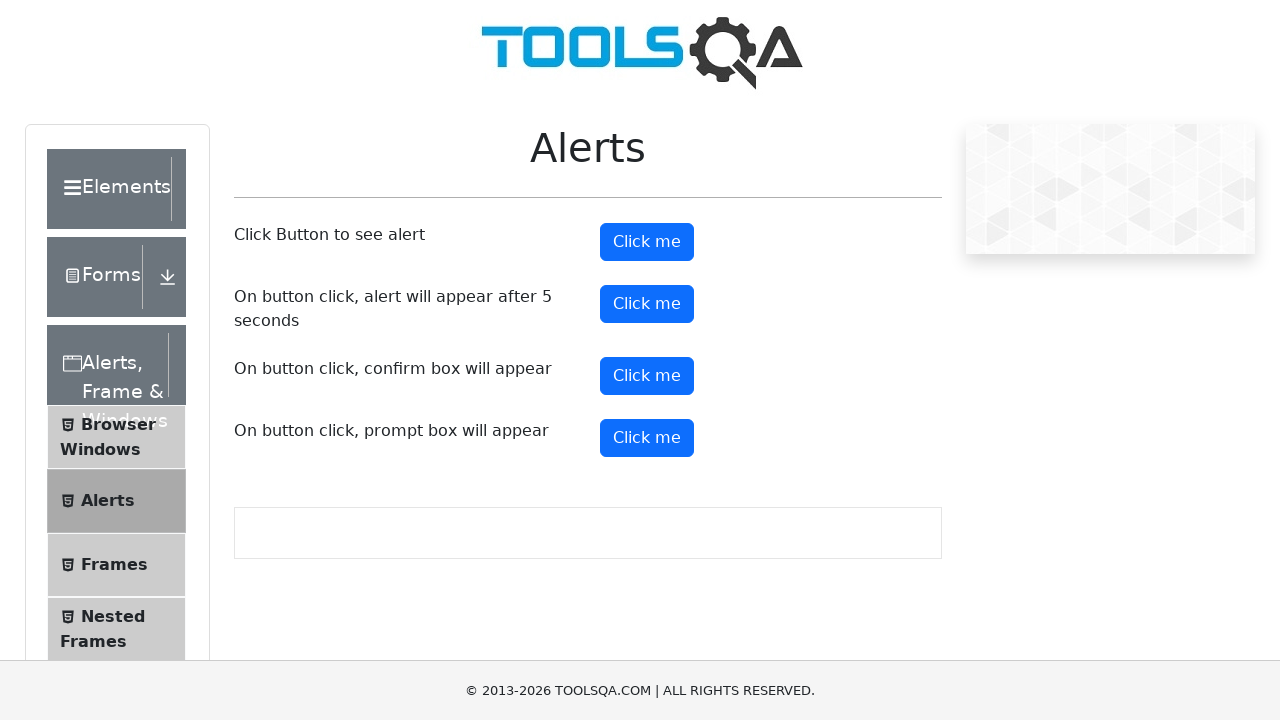

Clicked button to trigger delayed alert at (647, 304) on #timerAlertButton
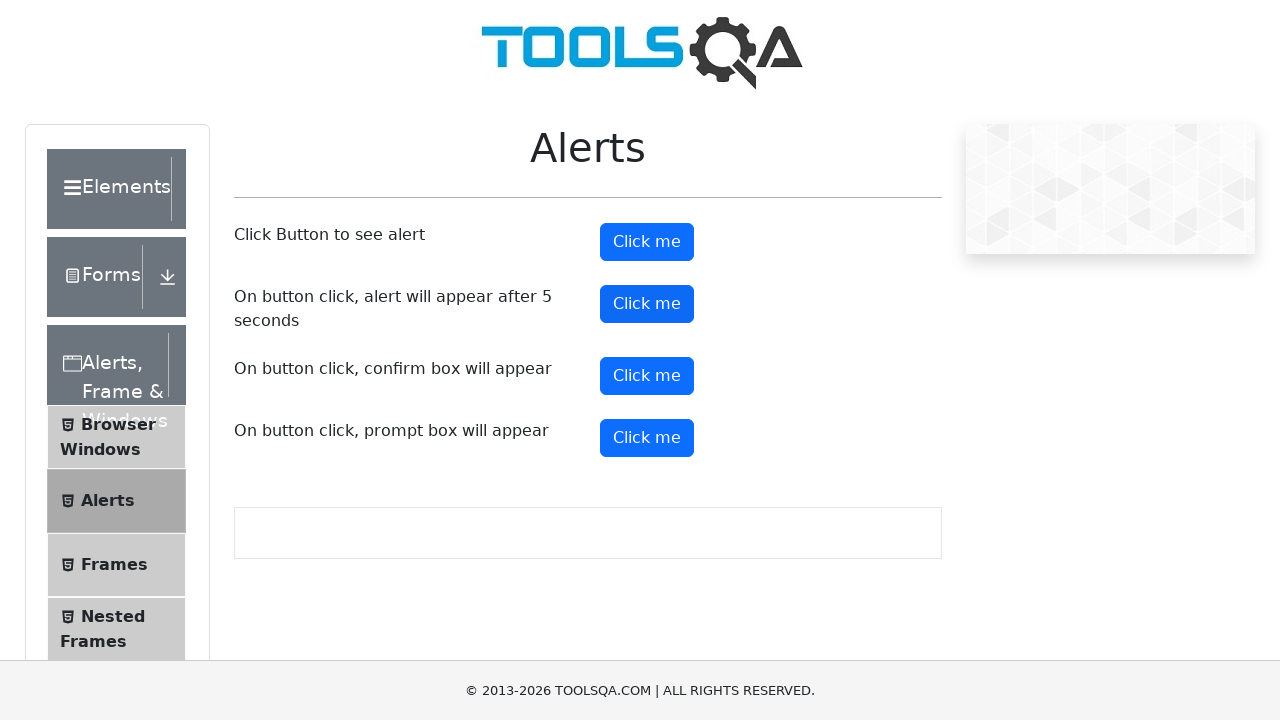

Set up dialog handler to accept alert
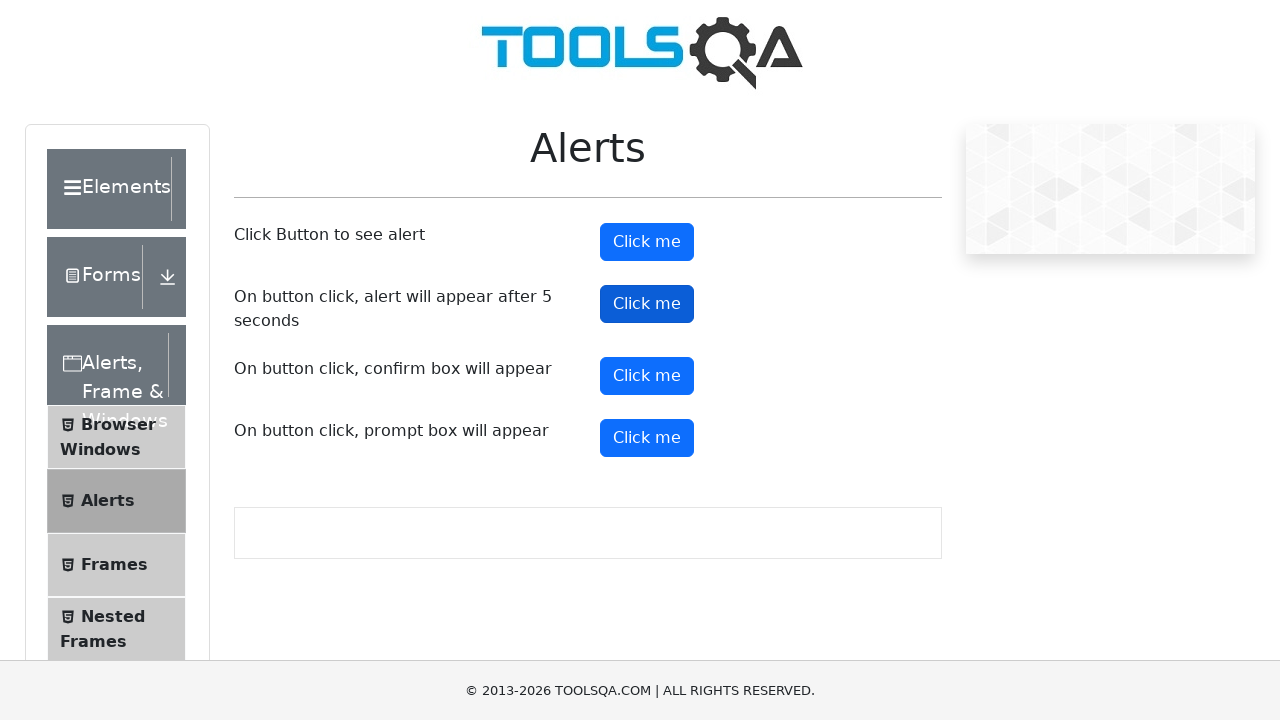

Waited 5.1 seconds for alert to appear and be accepted
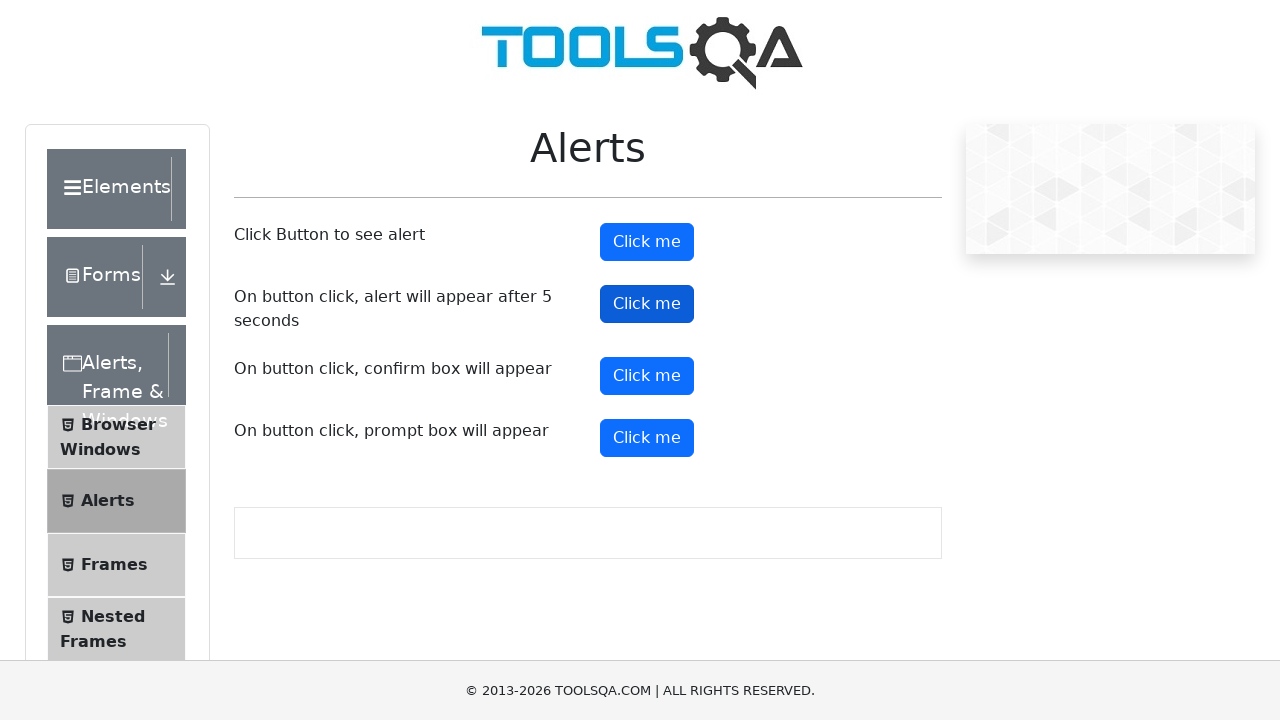

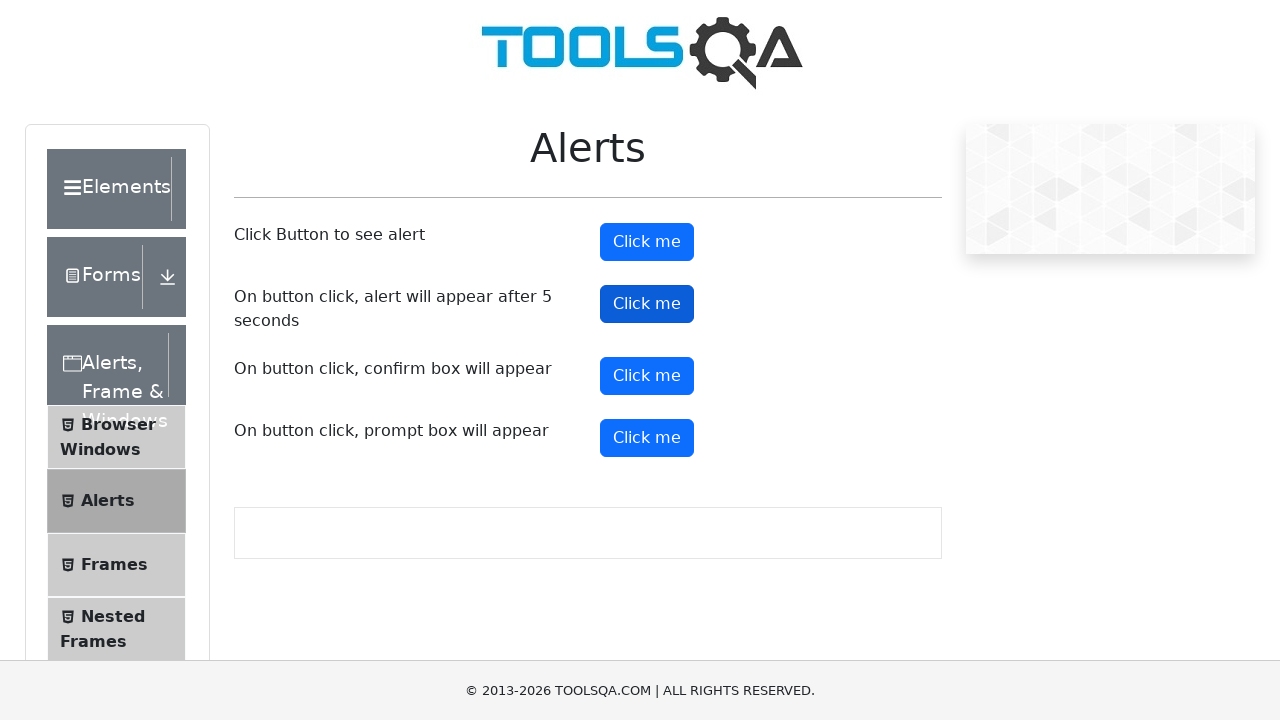